Tests displaying jQuery Growl notification messages on a webpage by injecting jQuery and jQuery Growl libraries via JavaScript execution, then triggering various notification types (default, error, notice, warning).

Starting URL: http://the-internet.herokuapp.com

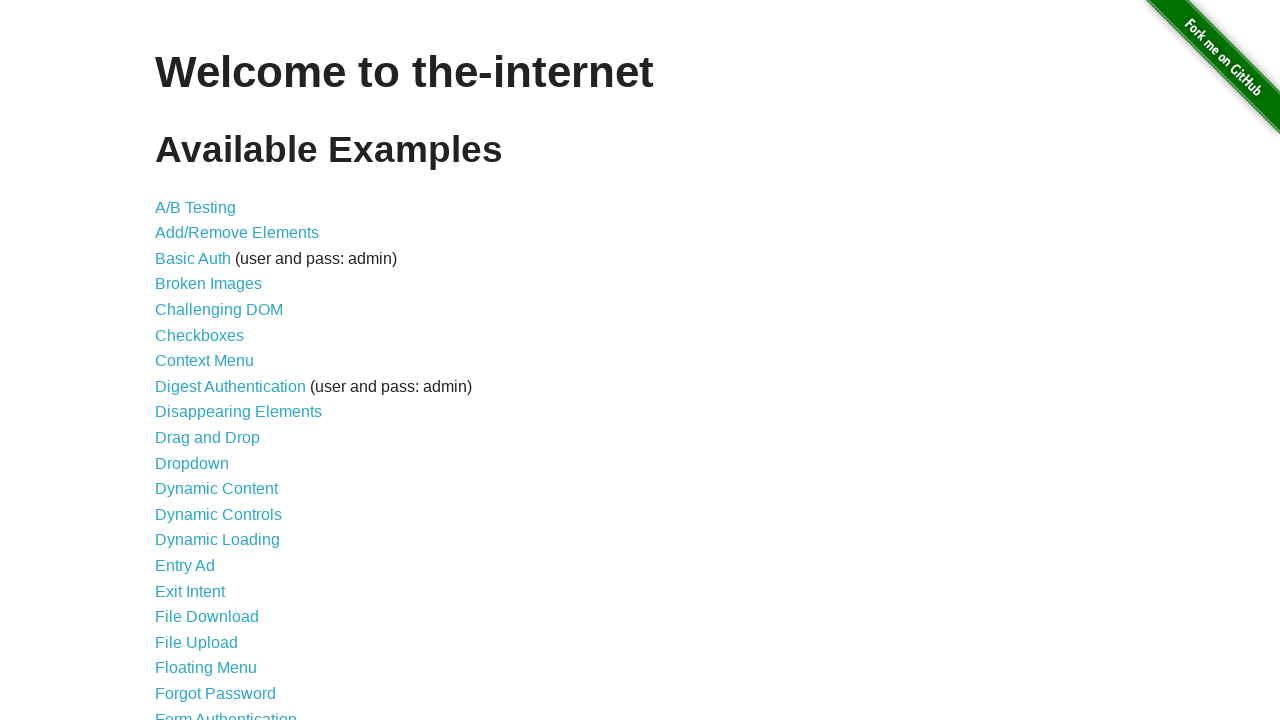

Injected jQuery library into page if not already present
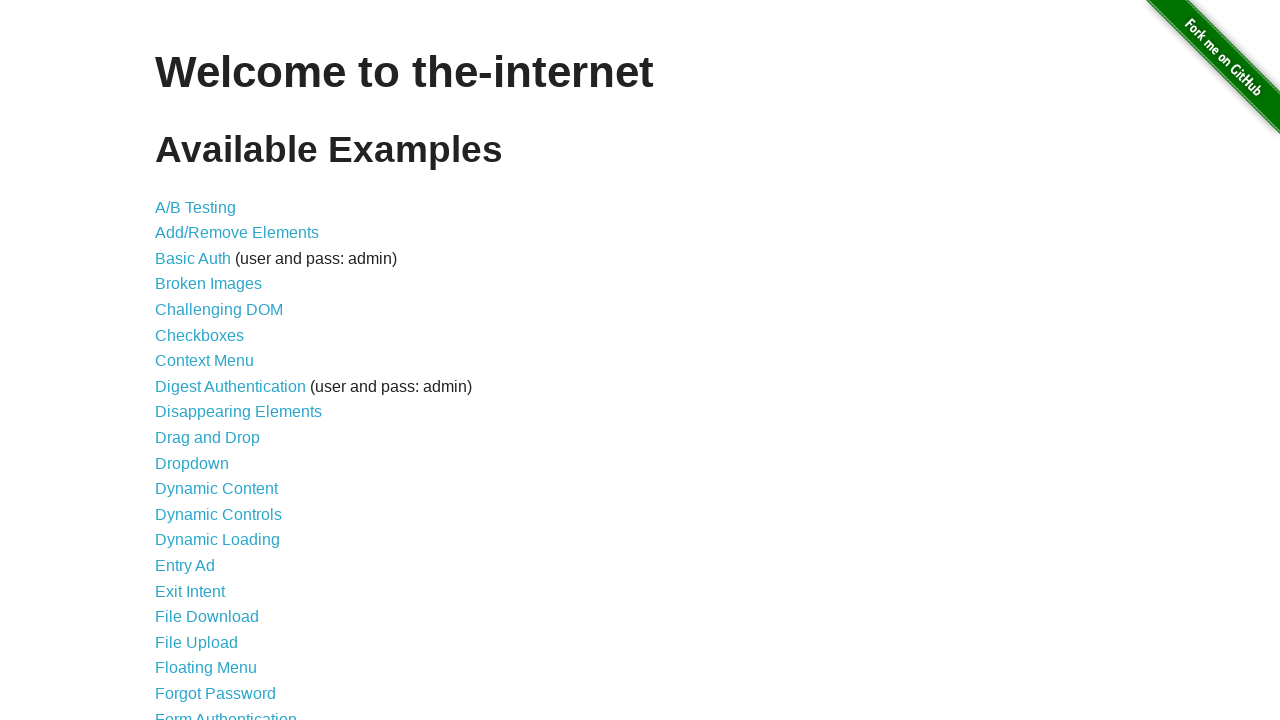

Loaded jQuery Growl plugin script
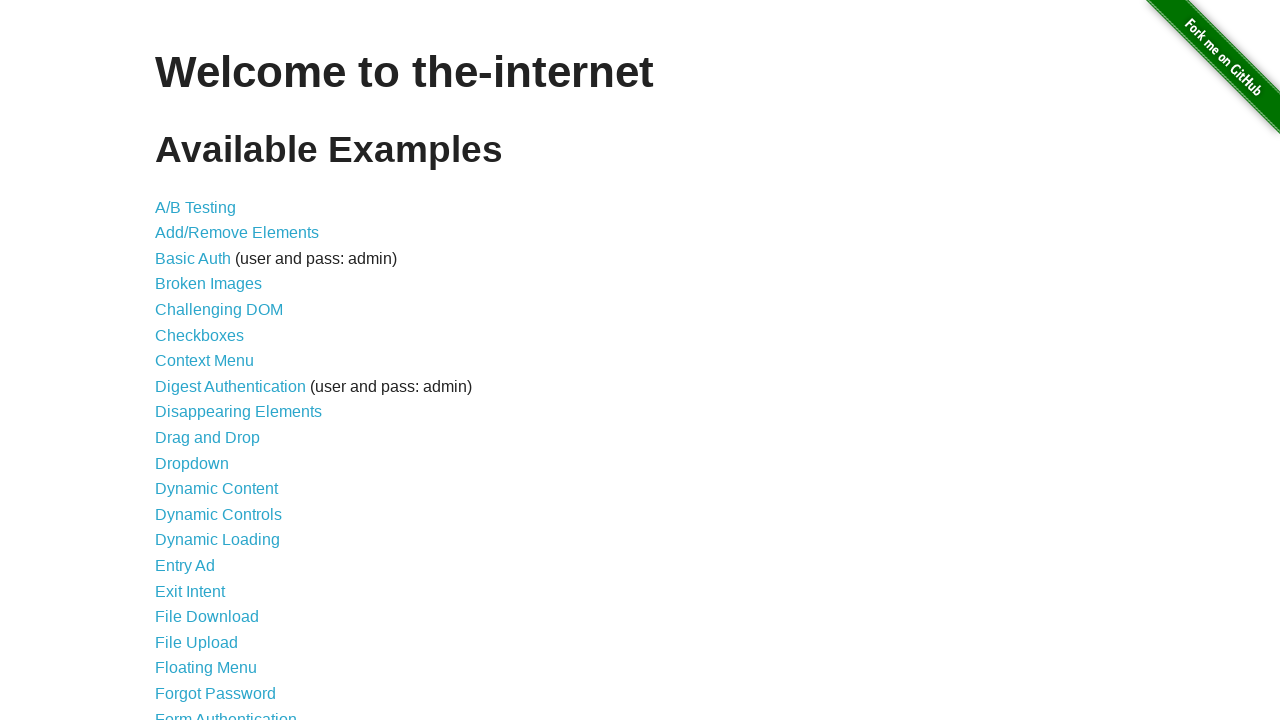

Added jQuery Growl CSS stylesheet to page
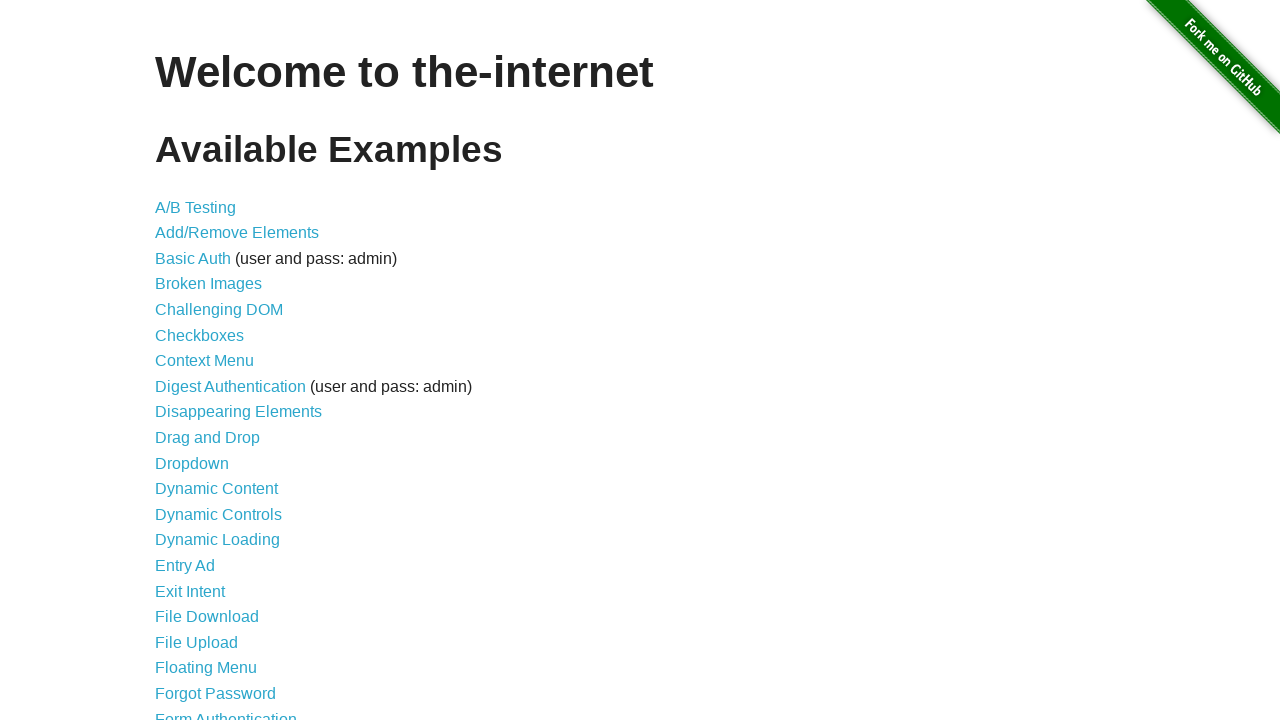

Waited for scripts to load
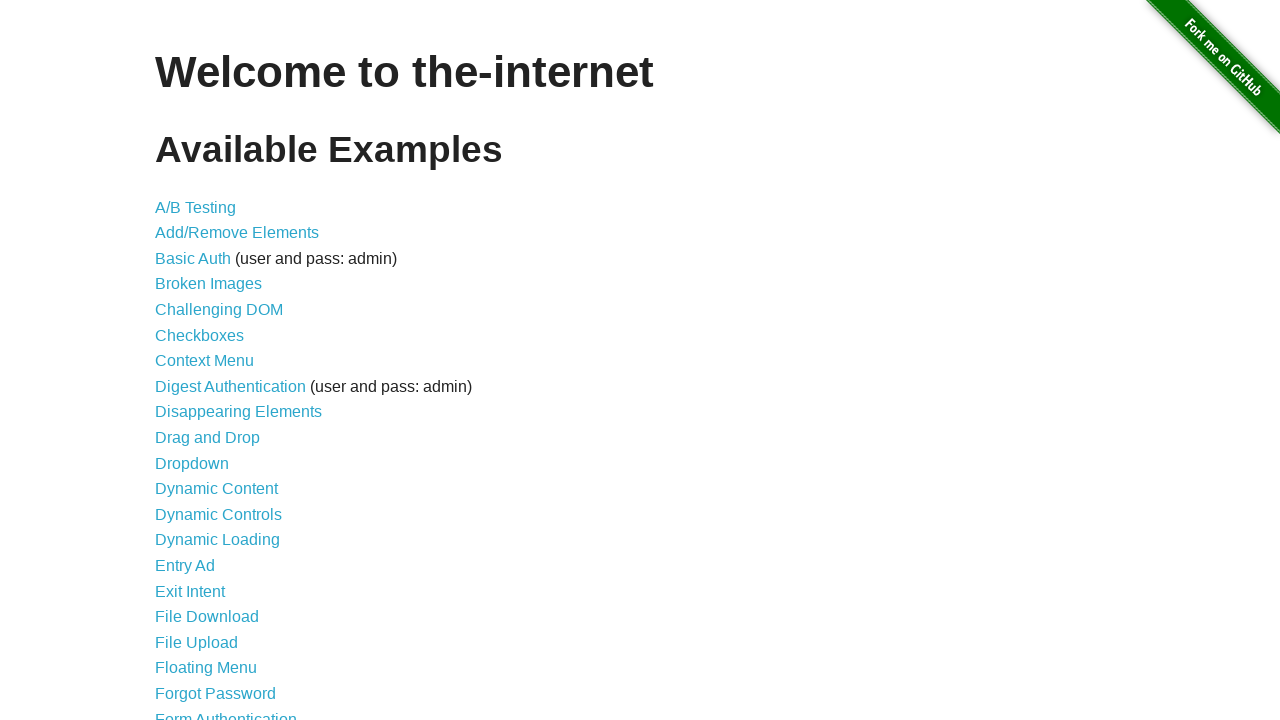

Displayed default growl notification with title 'GET' and message '/'
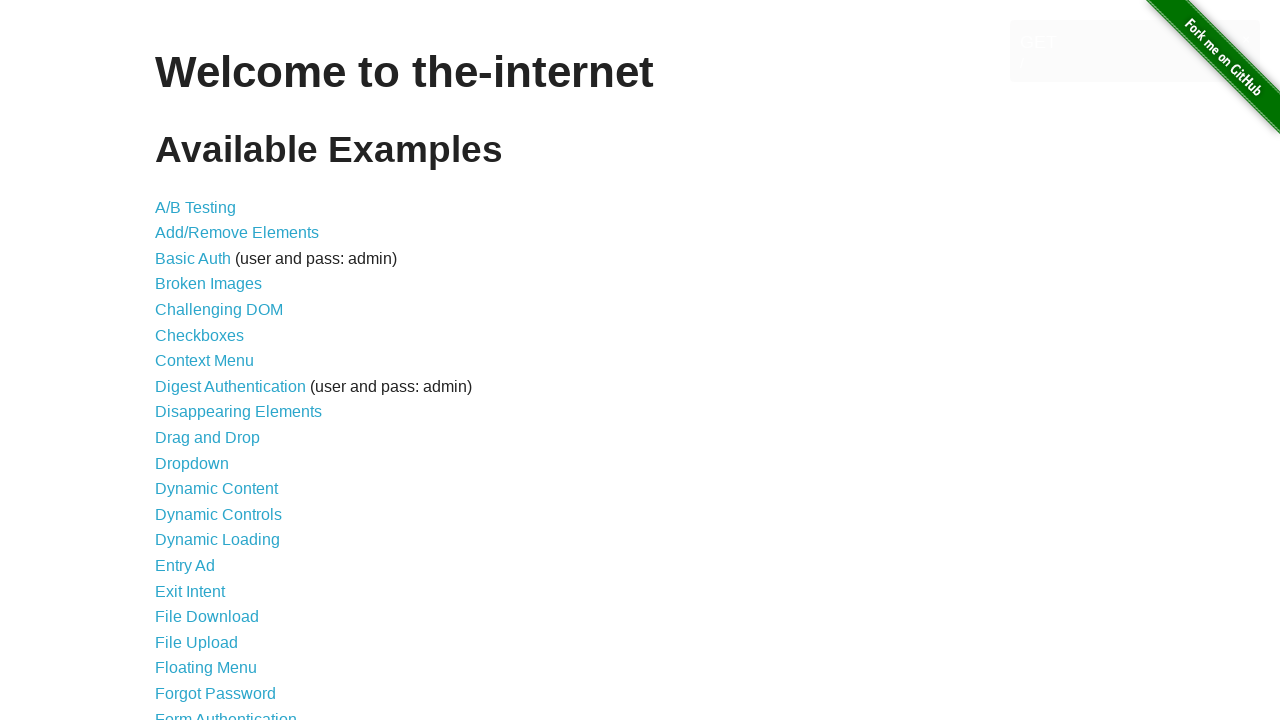

Displayed error growl notification
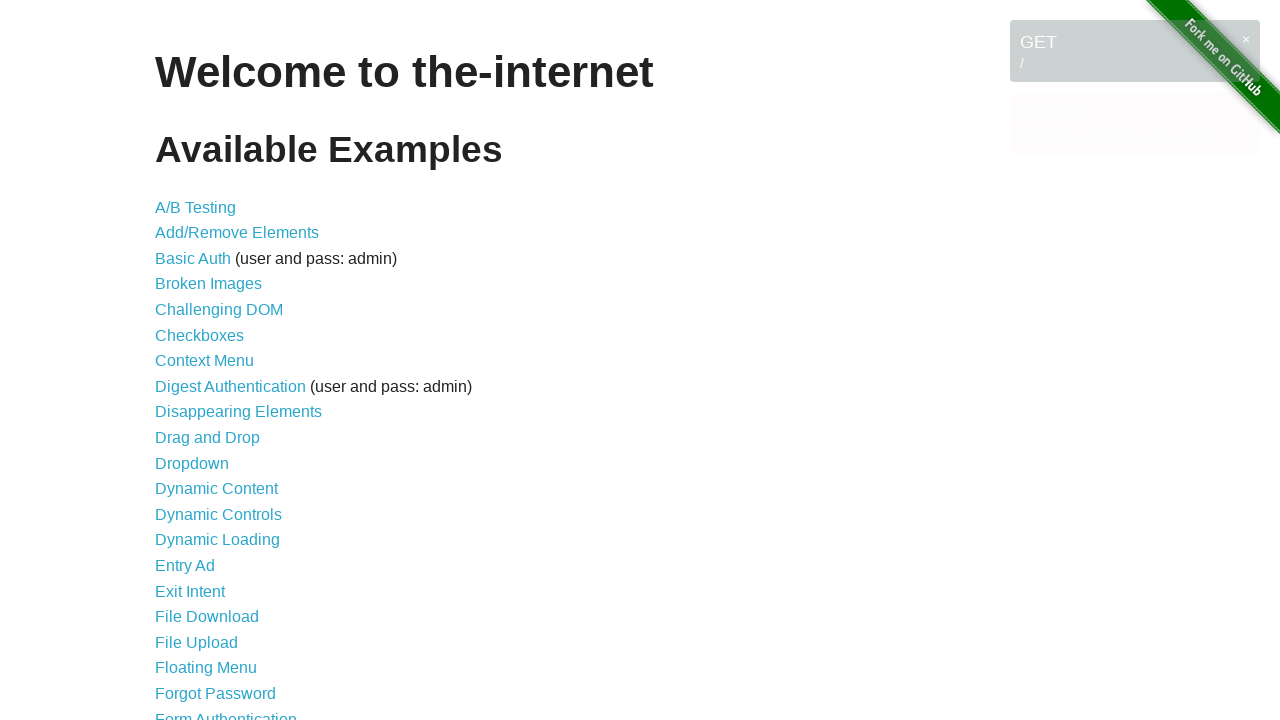

Displayed notice growl notification
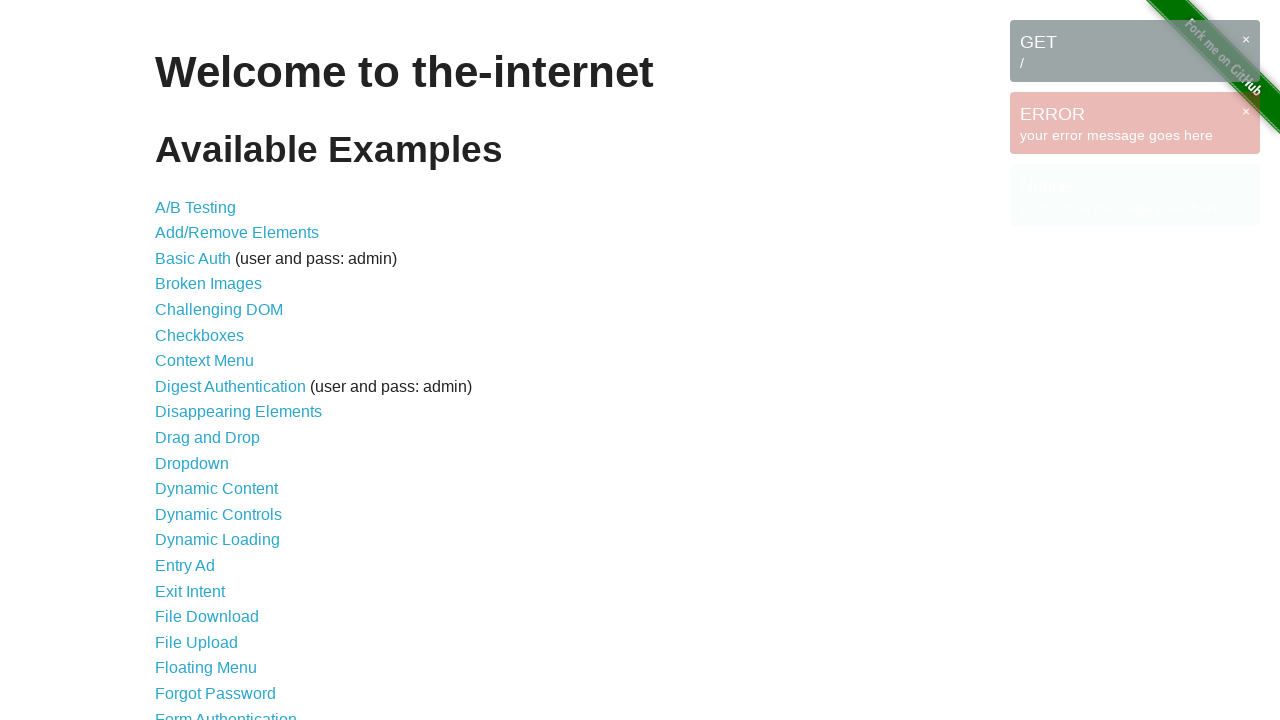

Displayed warning growl notification
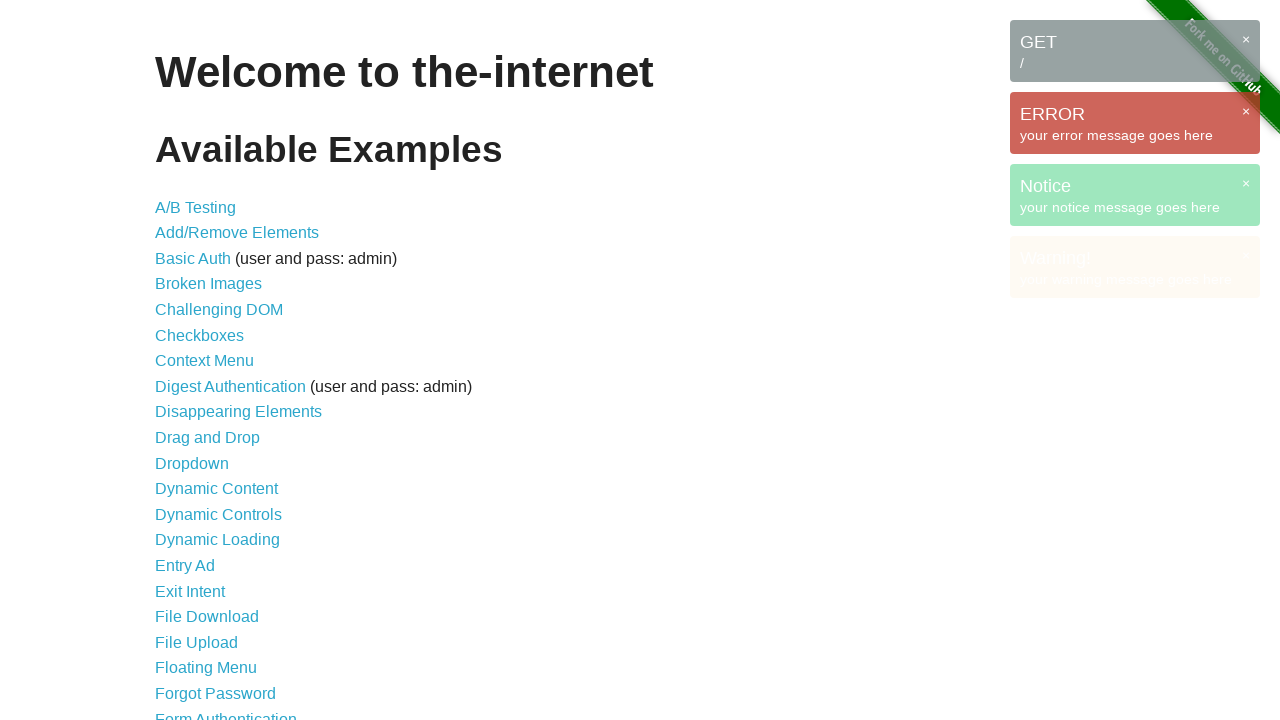

Waited for growl notifications to be fully displayed
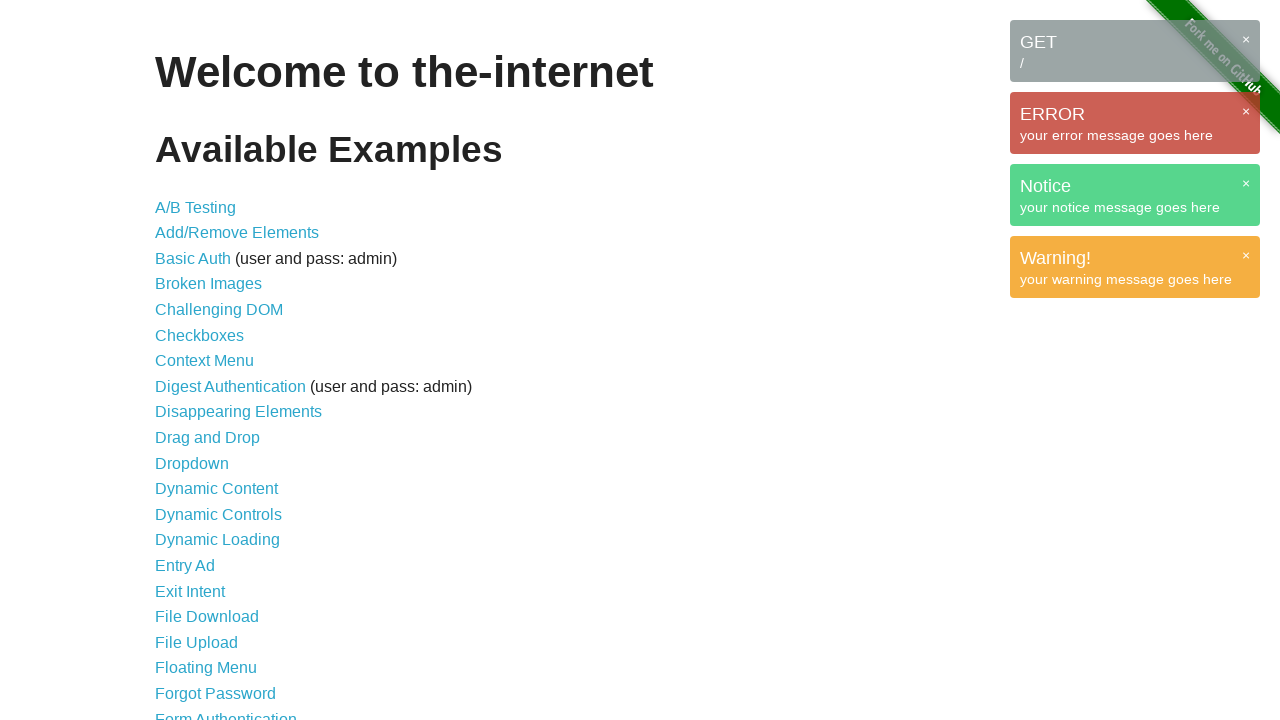

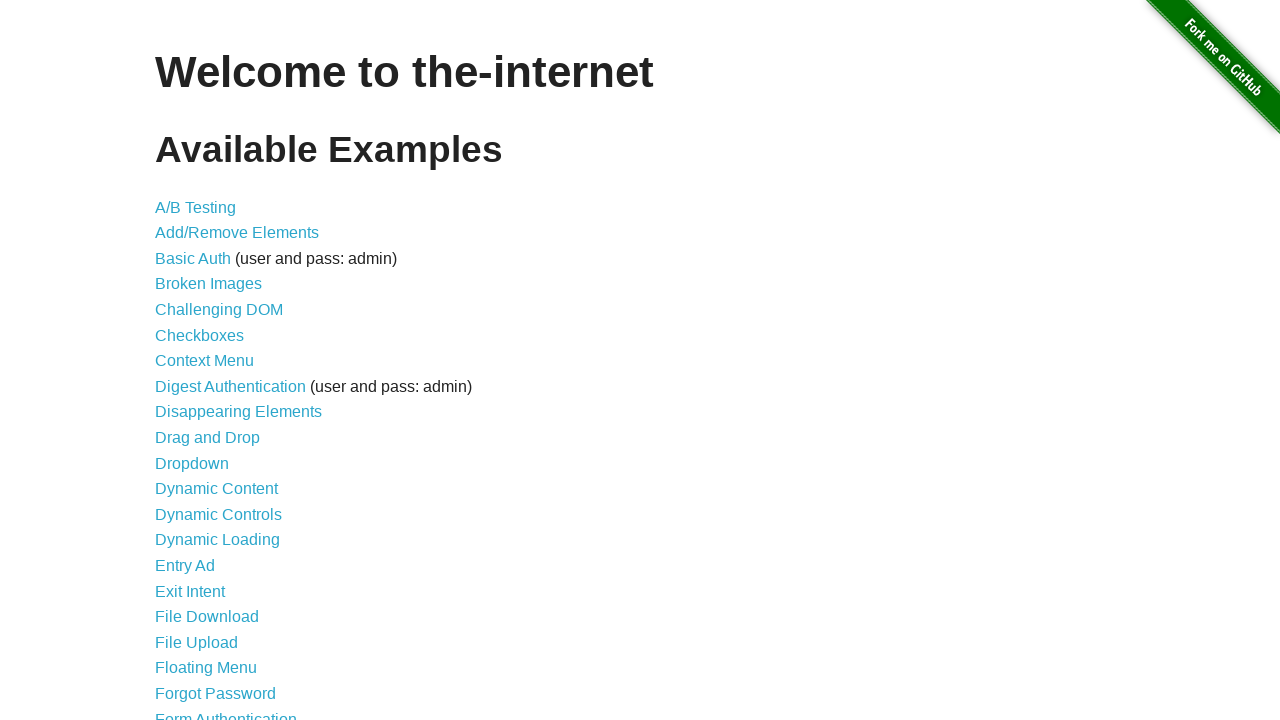